Tests dynamic loading functionality by clicking a start button, waiting for content to load, and verifying the loaded text displays "Hello World!"

Starting URL: https://the-internet.herokuapp.com/dynamic_loading/2

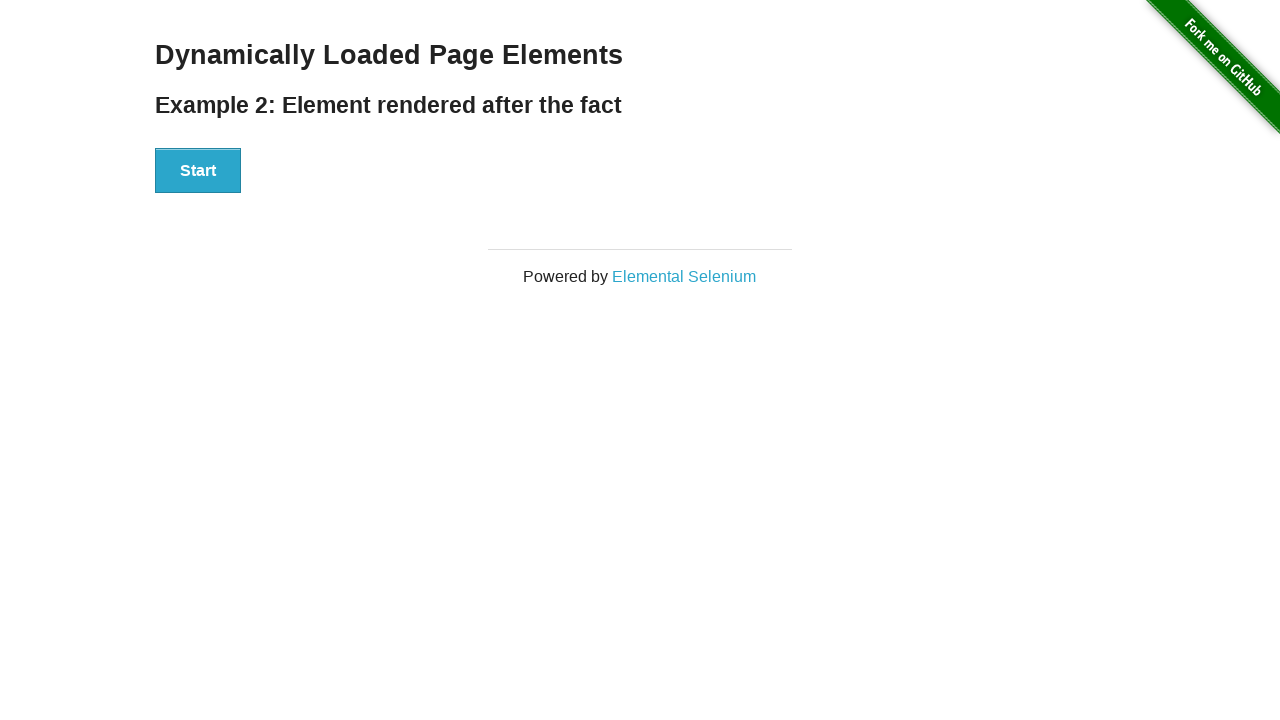

Navigated to dynamic loading test page
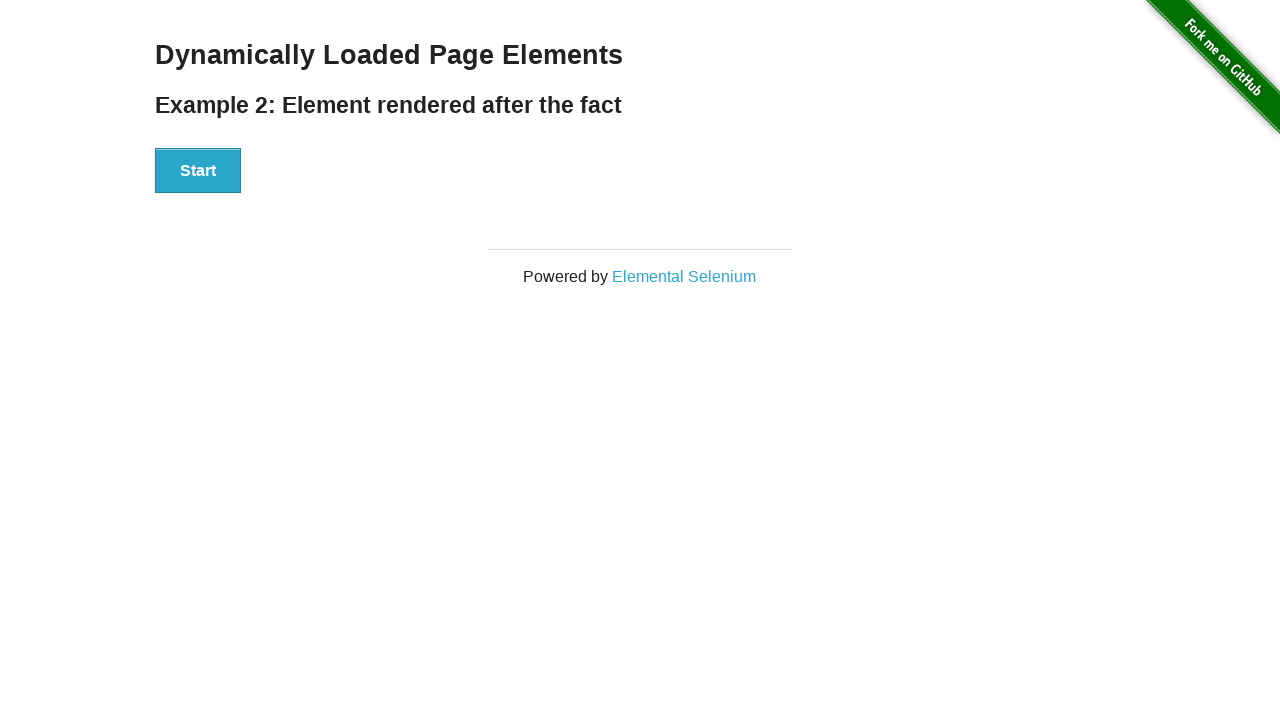

Clicked start button to initiate dynamic loading at (198, 171) on #start button
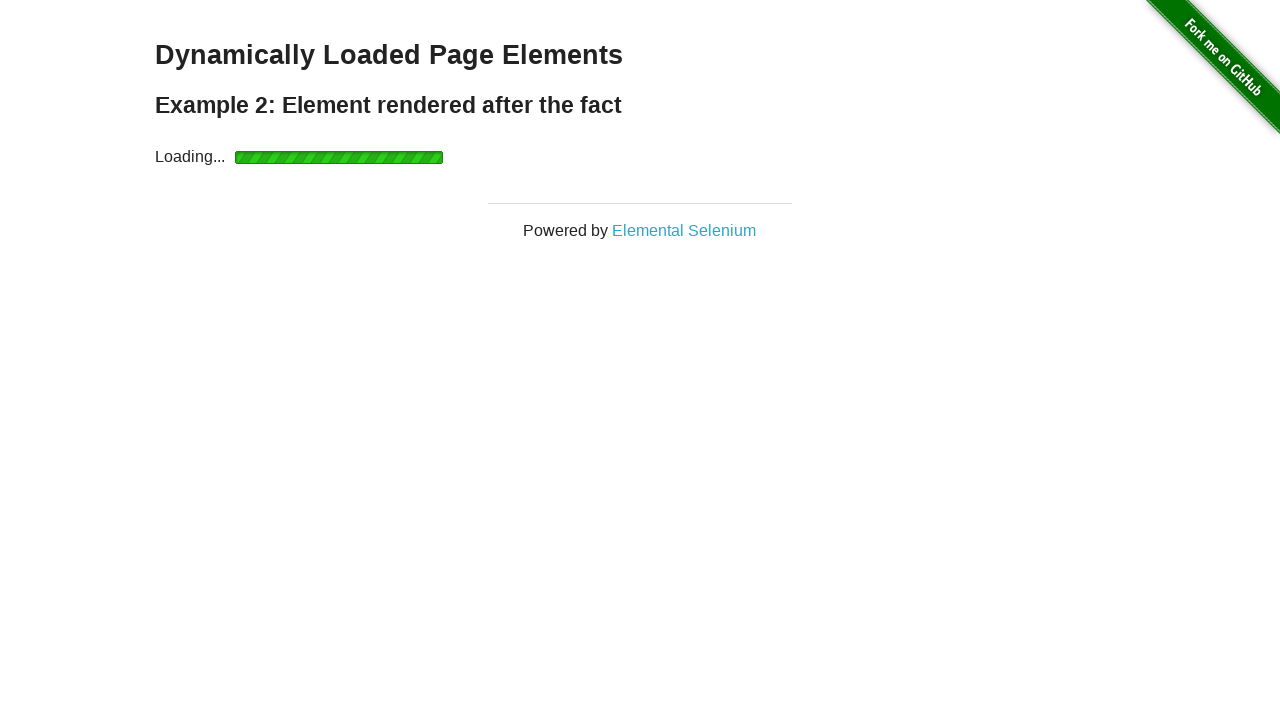

Dynamic content loaded and finish element became visible
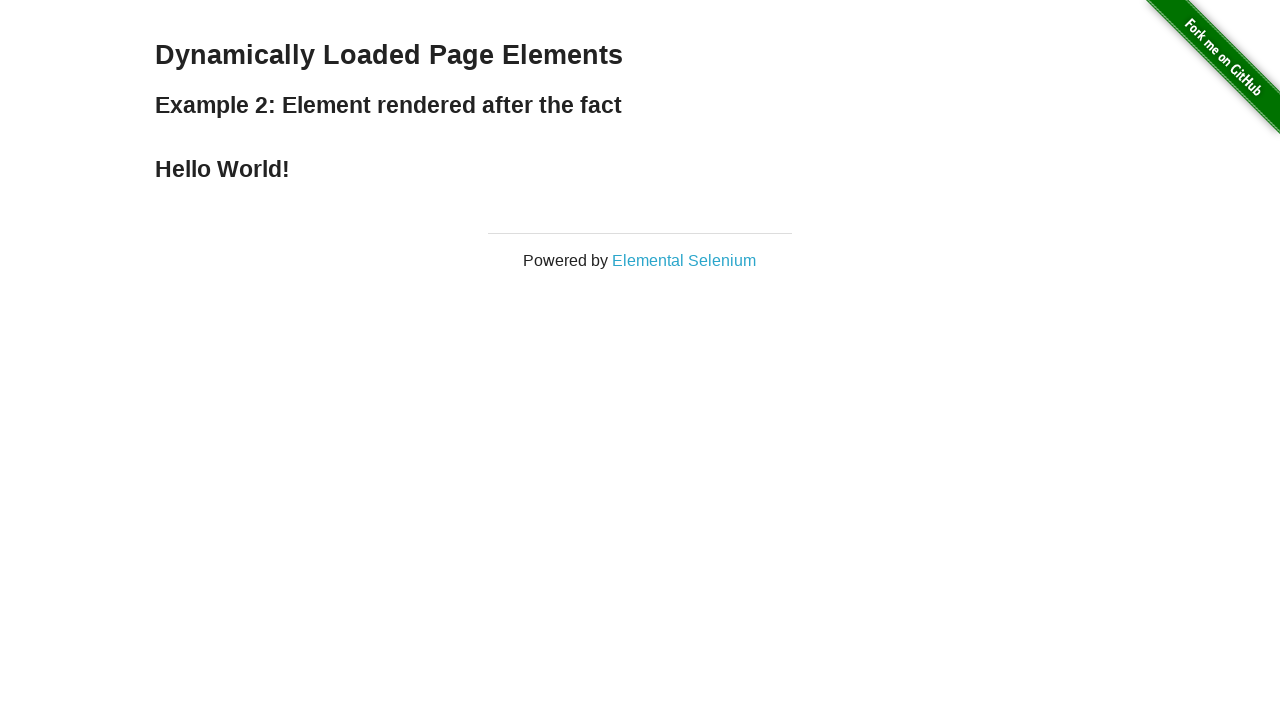

Retrieved text content from finish element
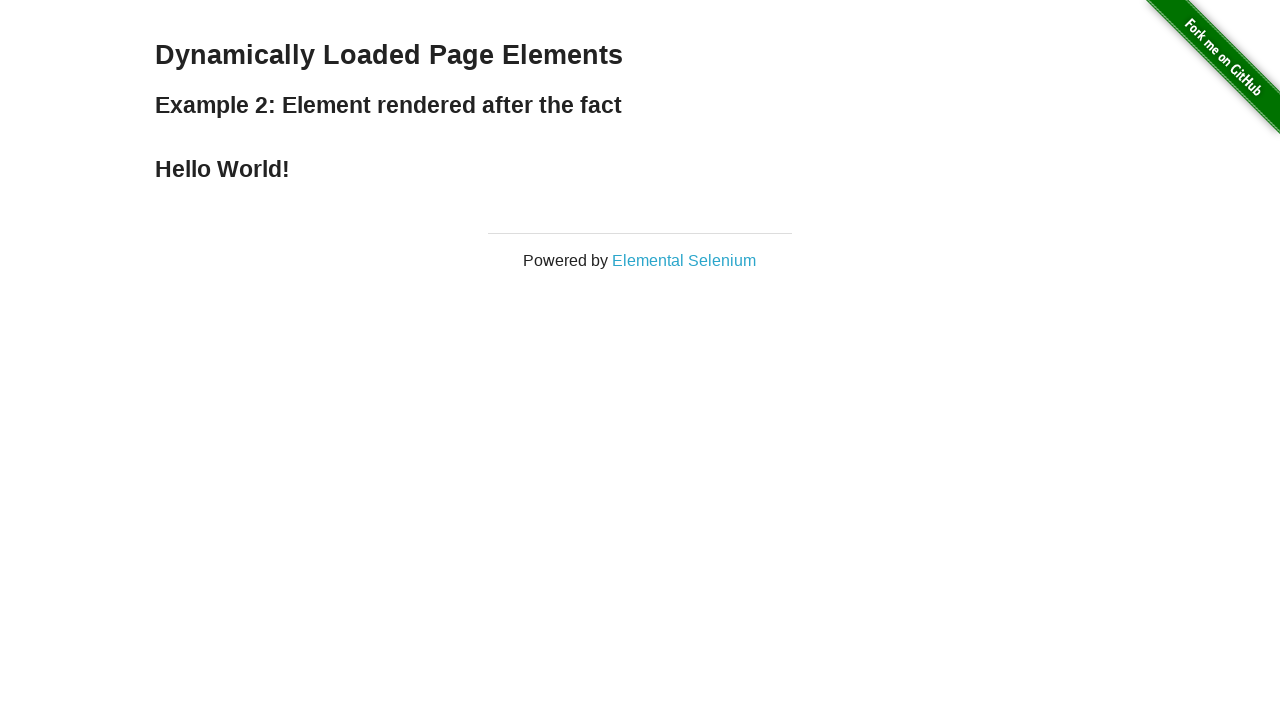

Verified that finish element displays 'Hello World!' as expected
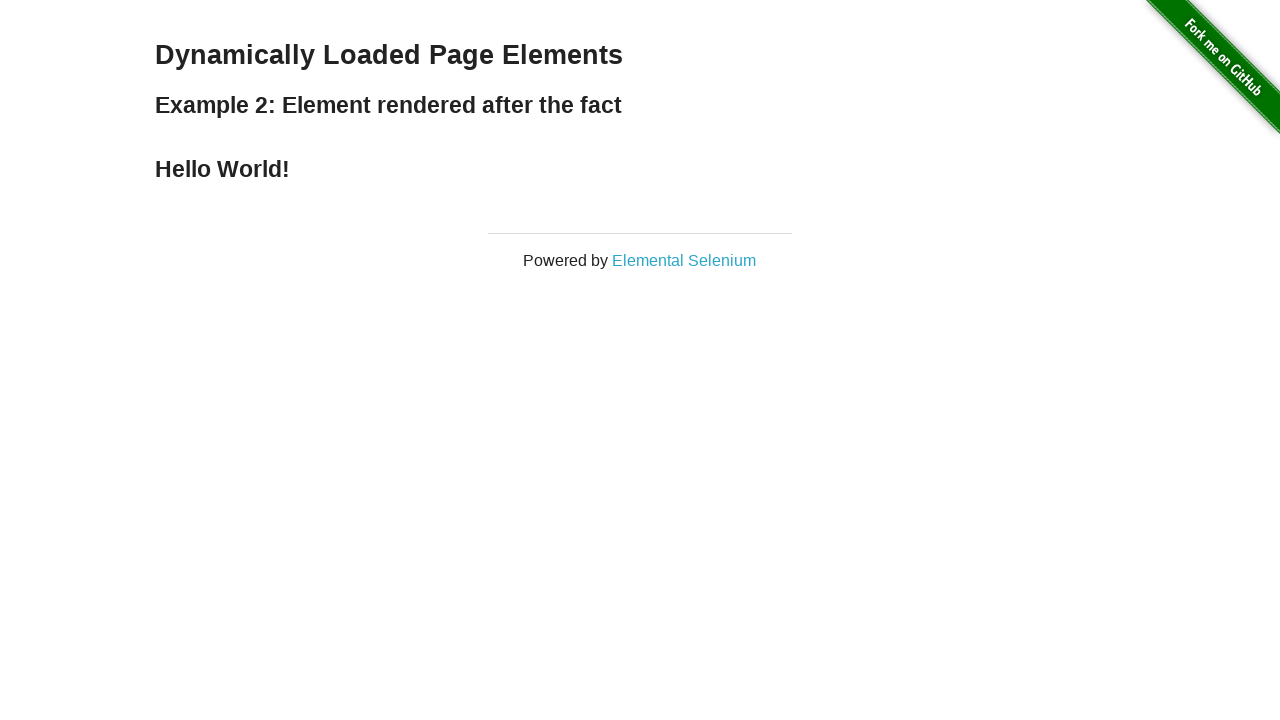

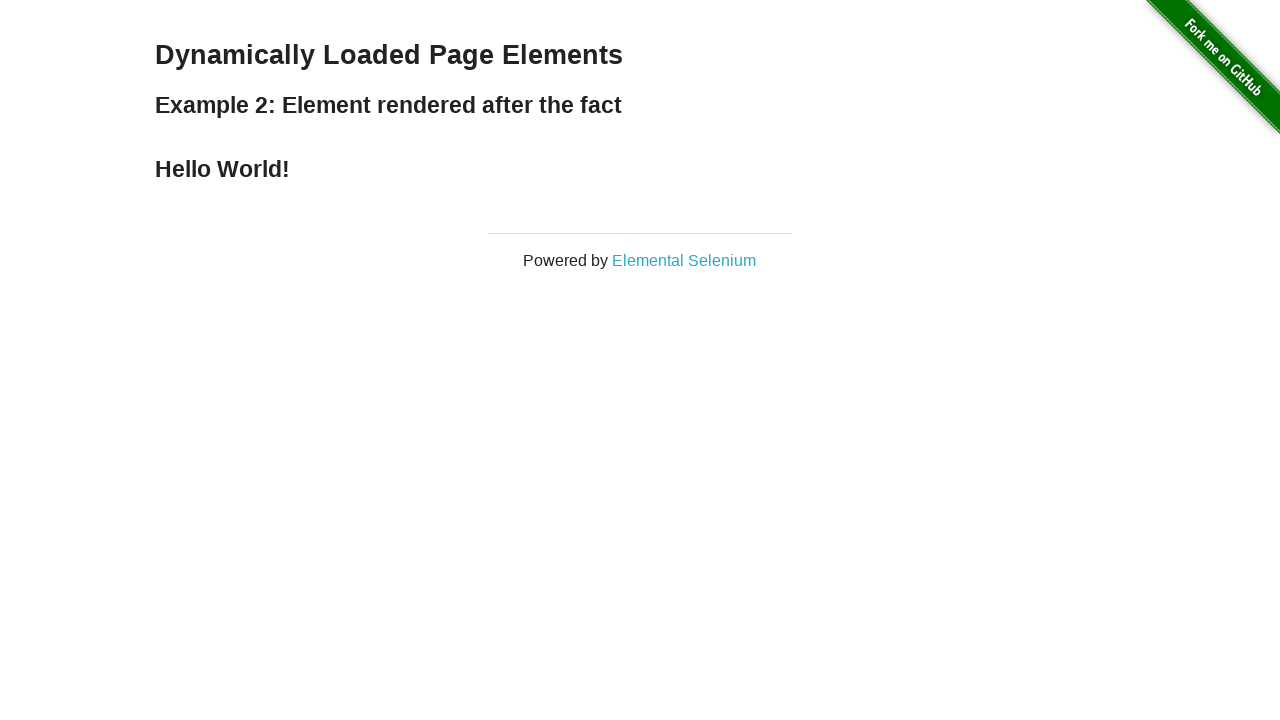